Fills the text box form with data and submits it (testing form submission behavior).

Starting URL: https://demoqa.com/text-box

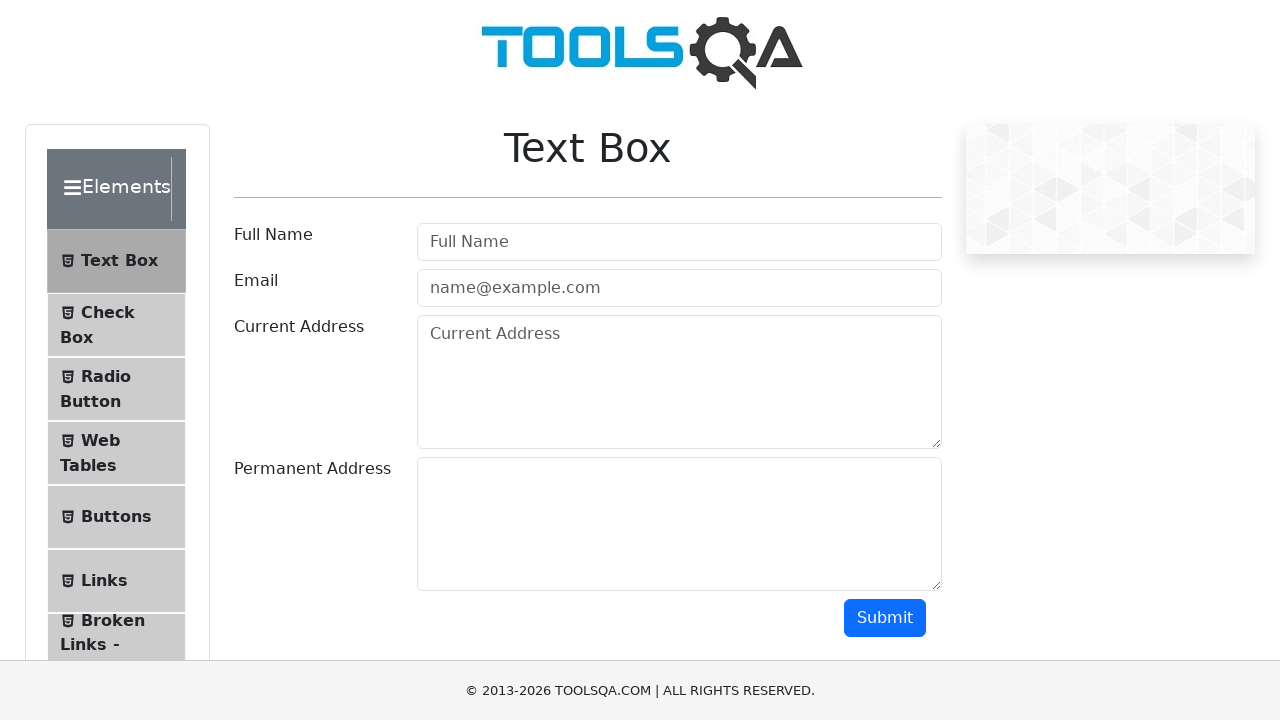

Filled userName field with 'Emily Watson' on #userName
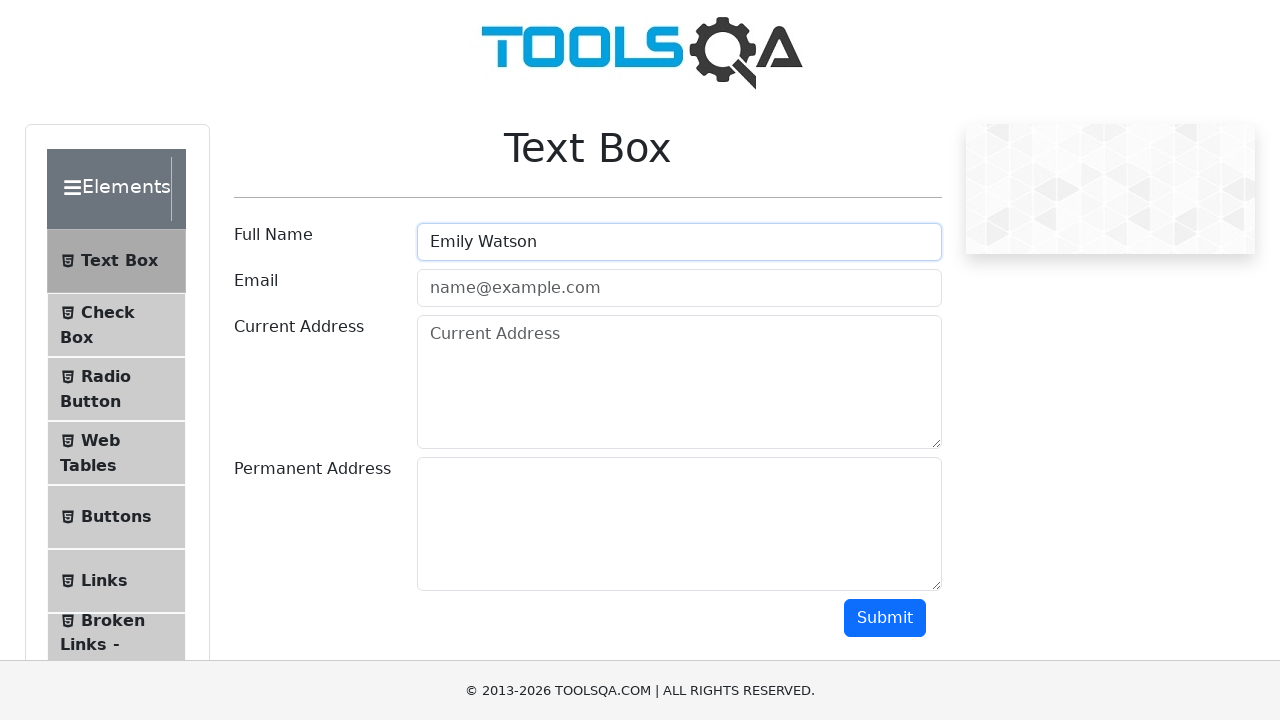

Filled userEmail field with 'emily.watson@demo.com' on #userEmail
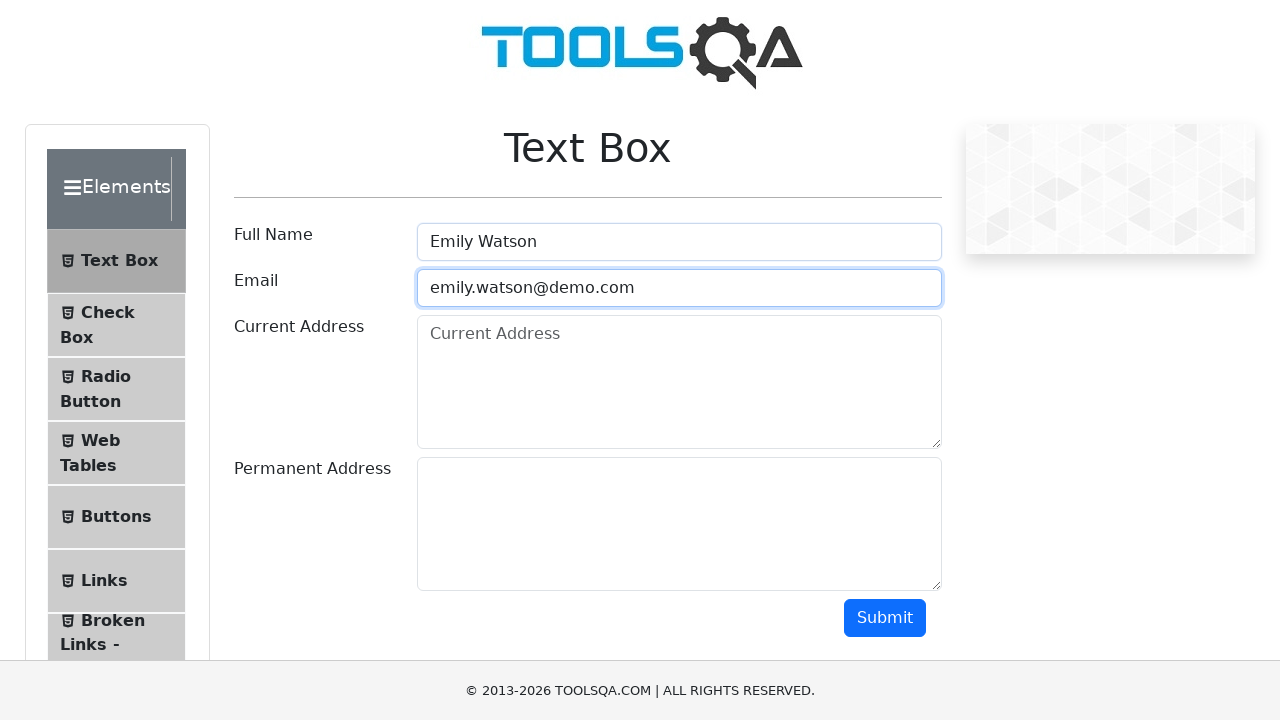

Filled currentAddress field with '100 Tech Park, Austin, TX 73301' on #currentAddress
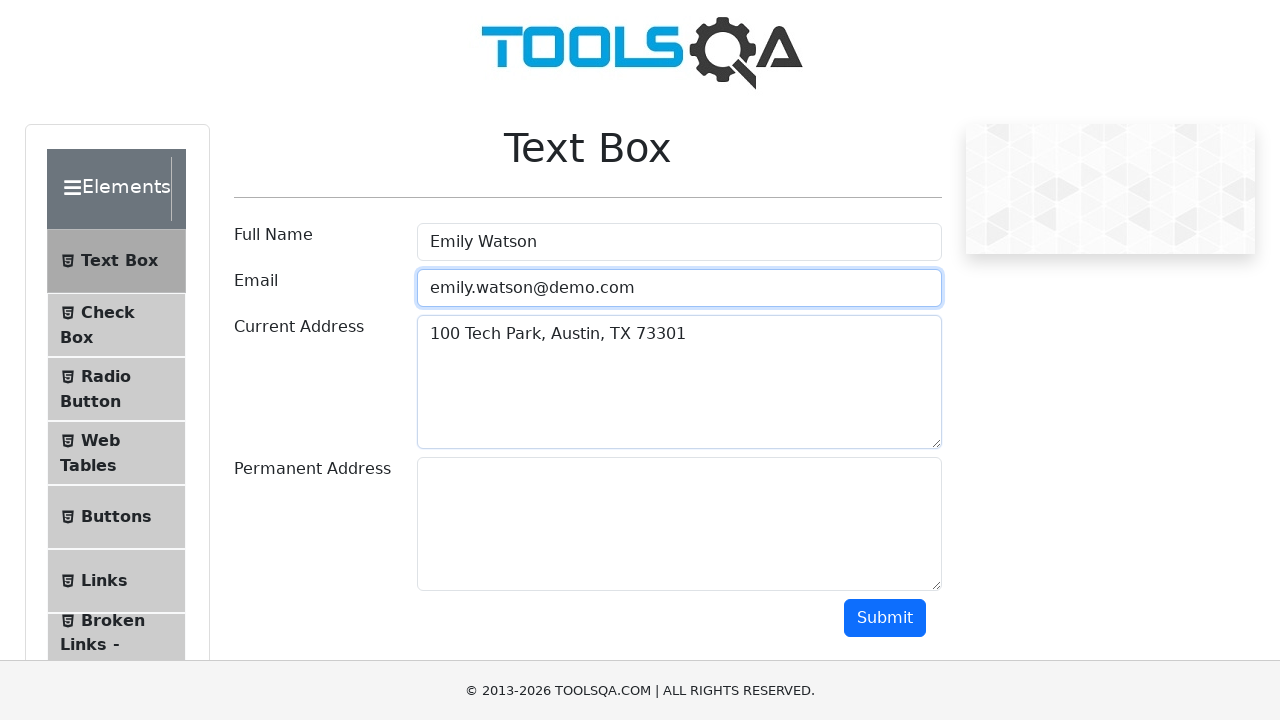

Filled permanentAddress field with '200 Innovation Drive, Boston, MA 02101' on #permanentAddress
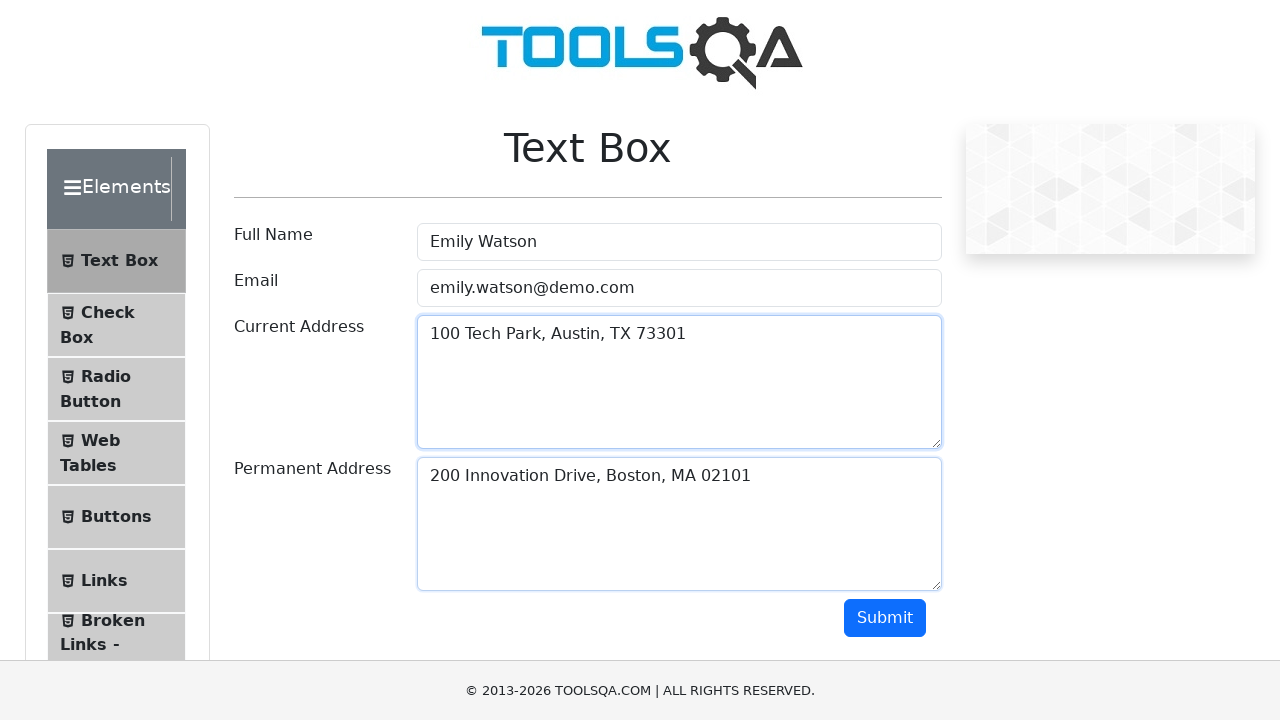

Clicked submit button to submit form at (885, 618) on #submit
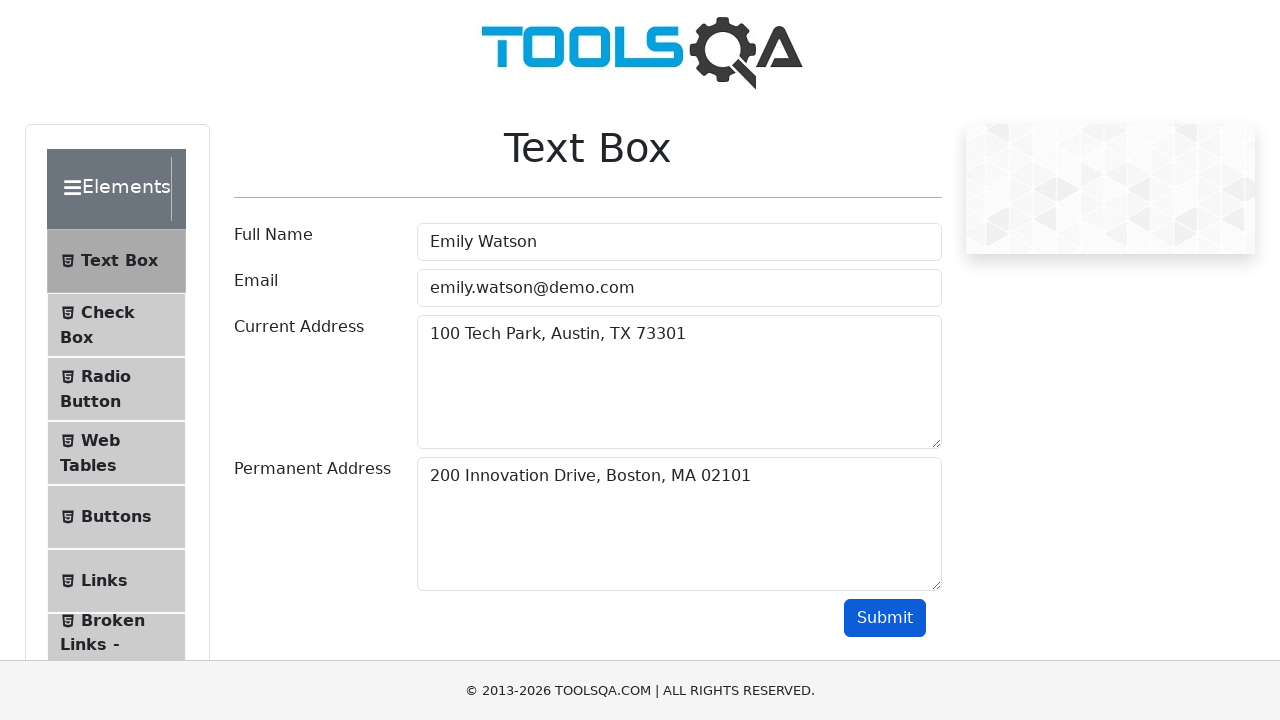

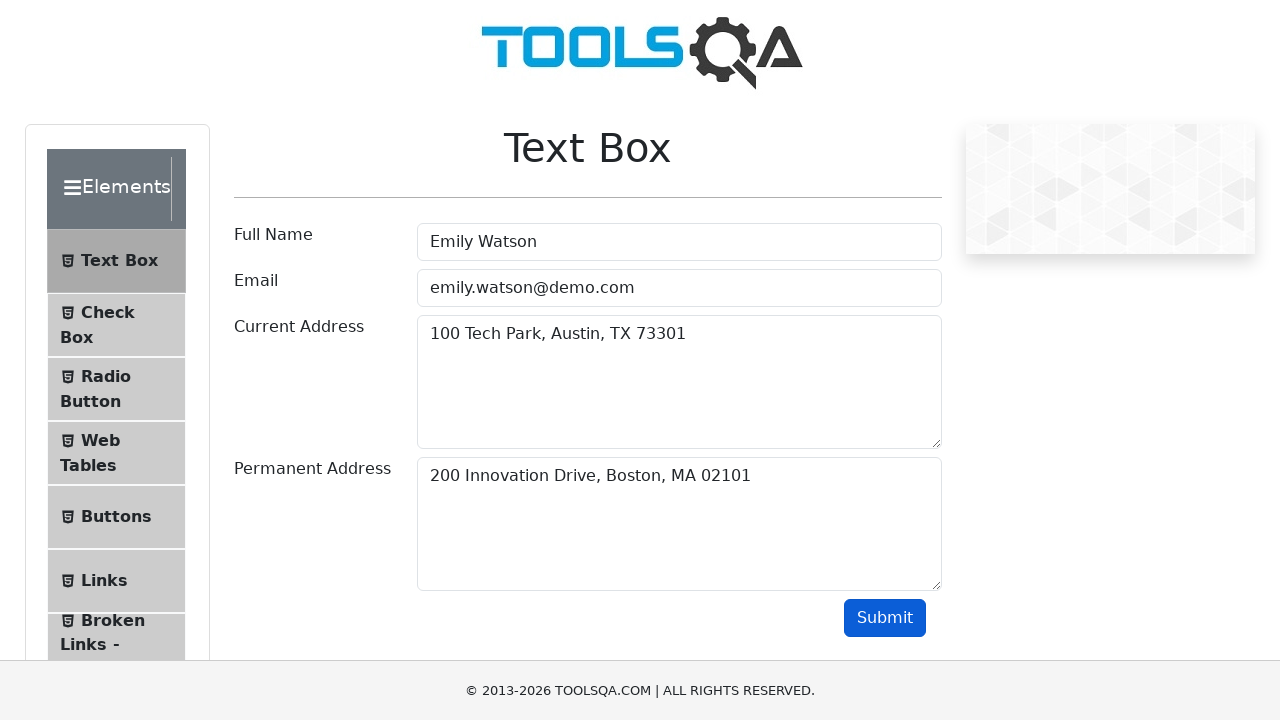